Tests changing the priority of a Jira issue from Highest to Lowest by navigating to a project board, selecting an issue, and modifying its priority setting

Starting URL: https://jira.trungk18.com/project/board

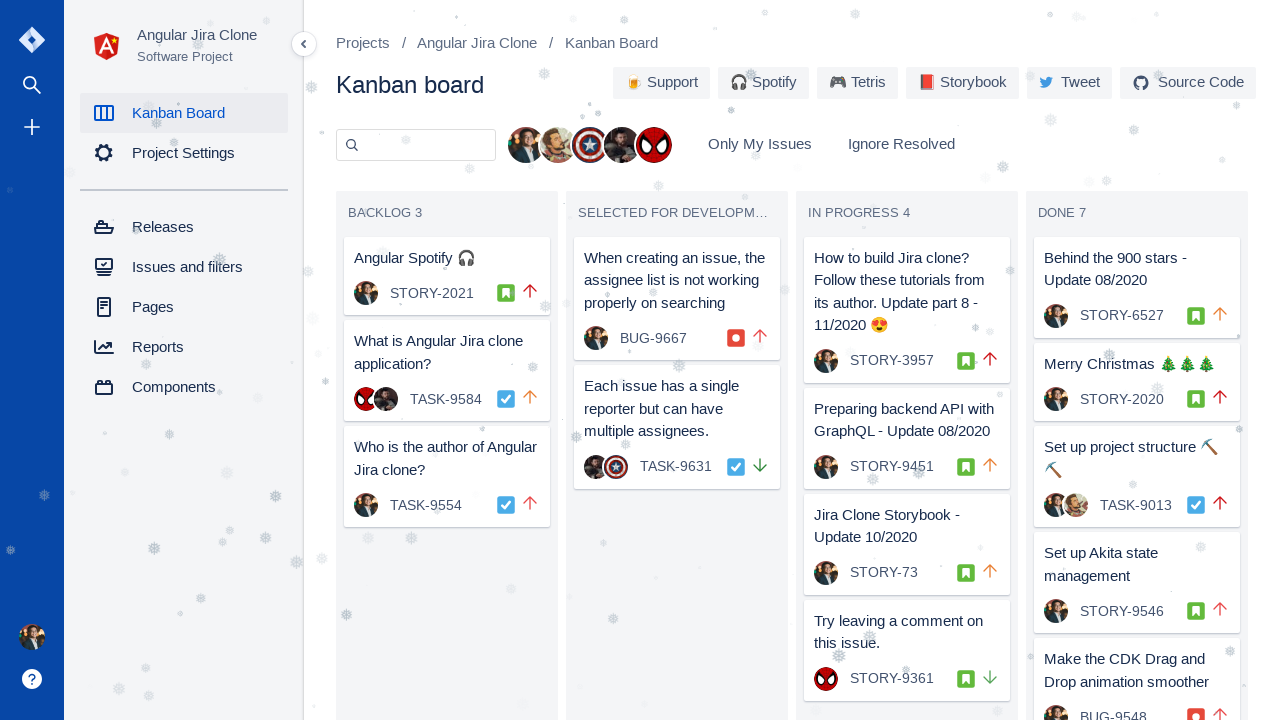

Clicked on Tetris project button at (857, 82) on internal:role=button[name="Tetris"i]
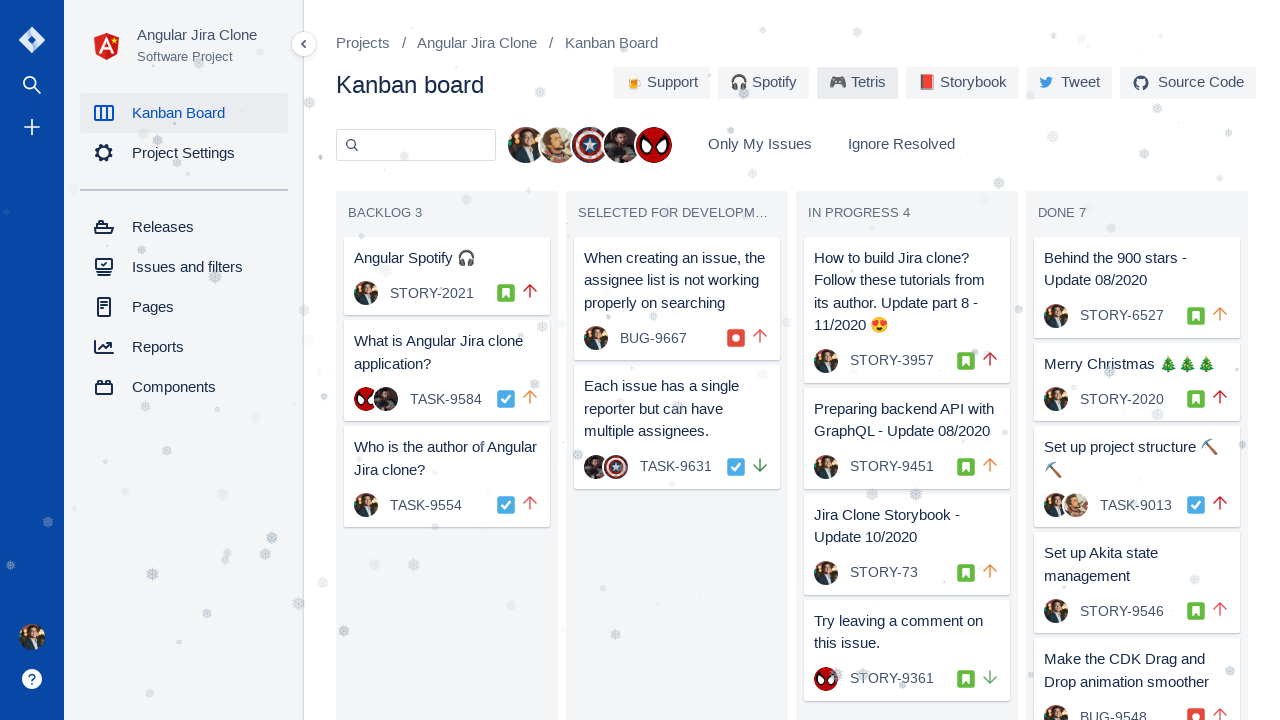

Clicked on Angular Spotify issue to open it at (447, 264) on internal:text="Angular Spotify"i
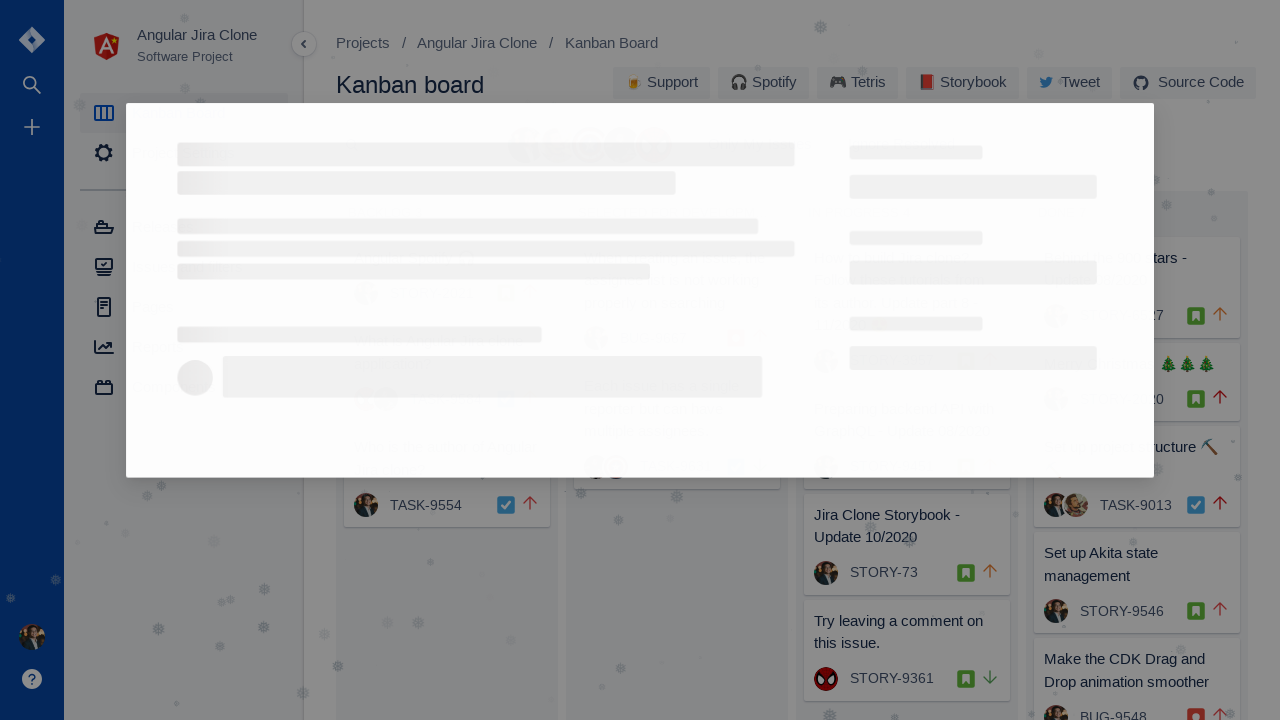

Clicked on current priority setting (Highest) at (884, 484) on internal:text="Highest"i
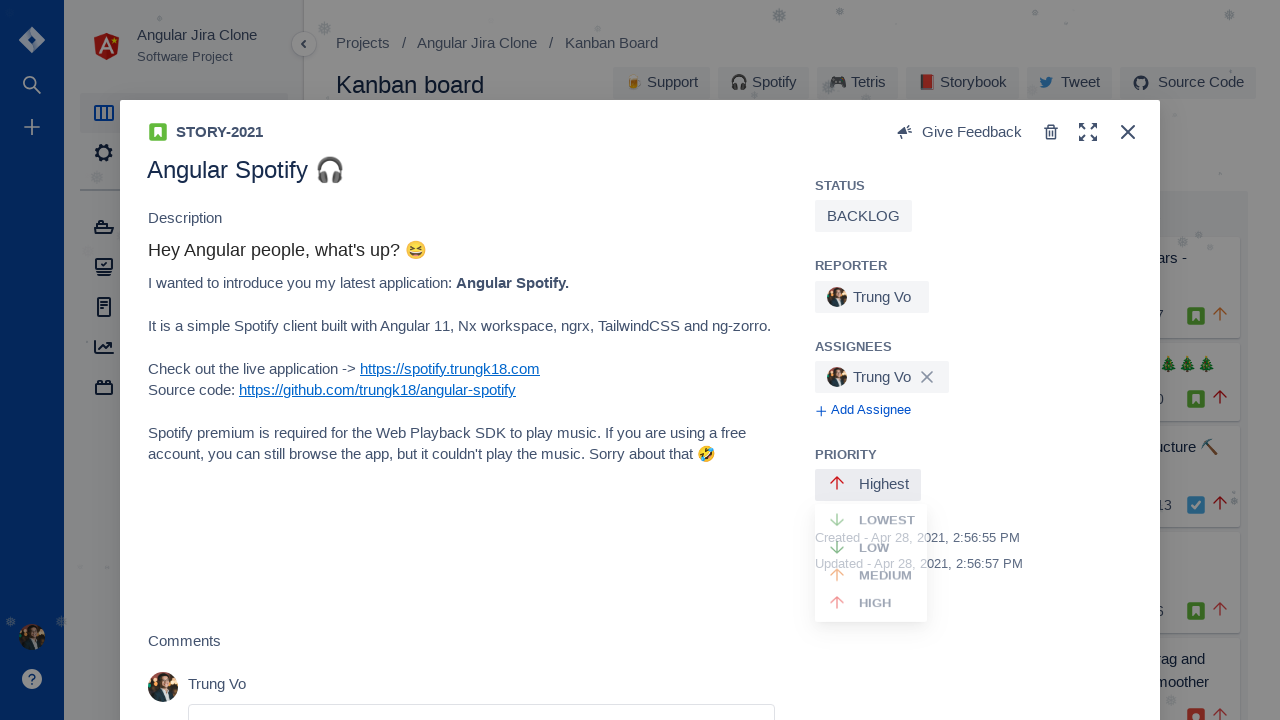

Selected Lowest priority to change issue priority at (887, 522) on internal:text="Lowest"i
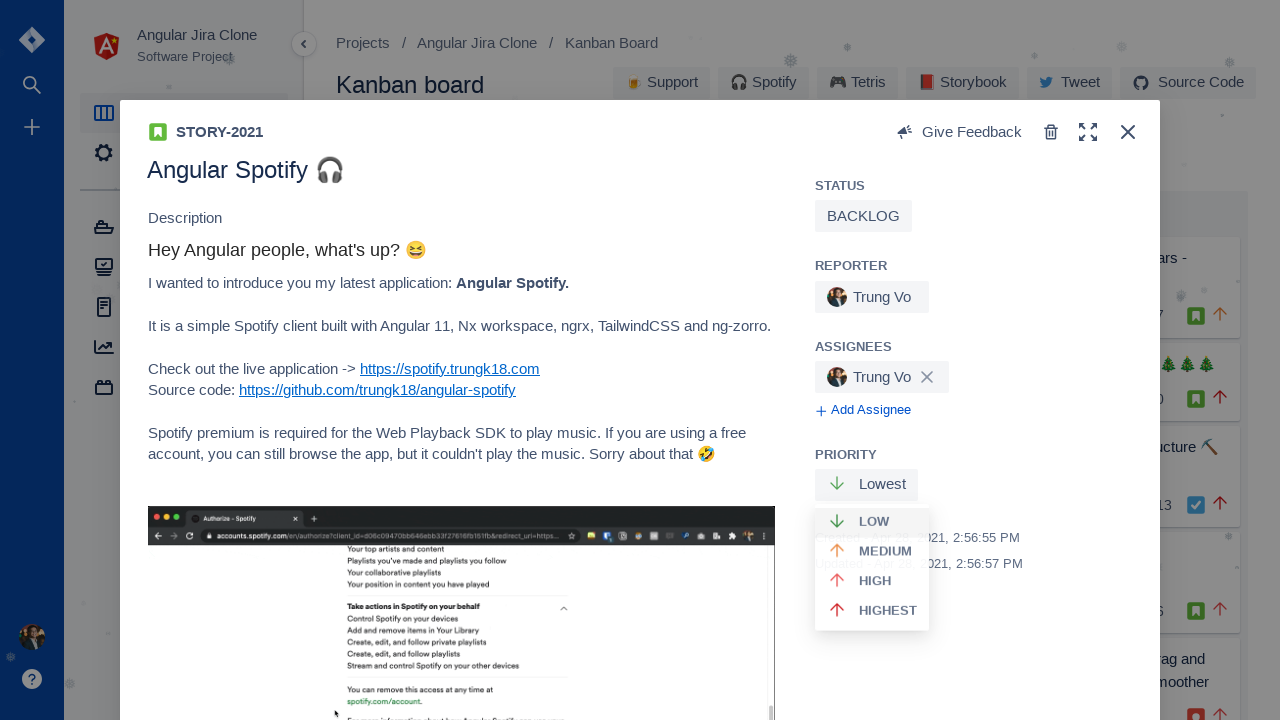

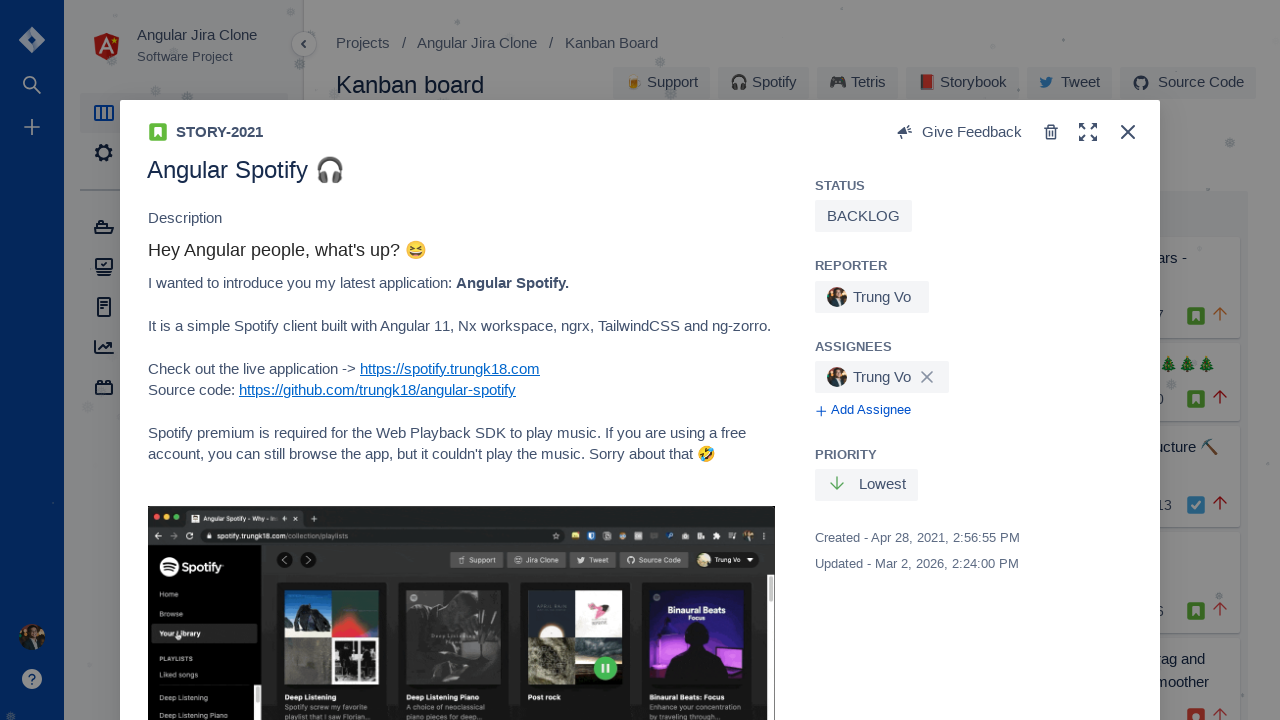